Tests dynamic element addition and removal by clicking Add Element button to create a Delete button, then clicking Delete to remove it

Starting URL: http://the-internet.herokuapp.com/add_remove_elements/

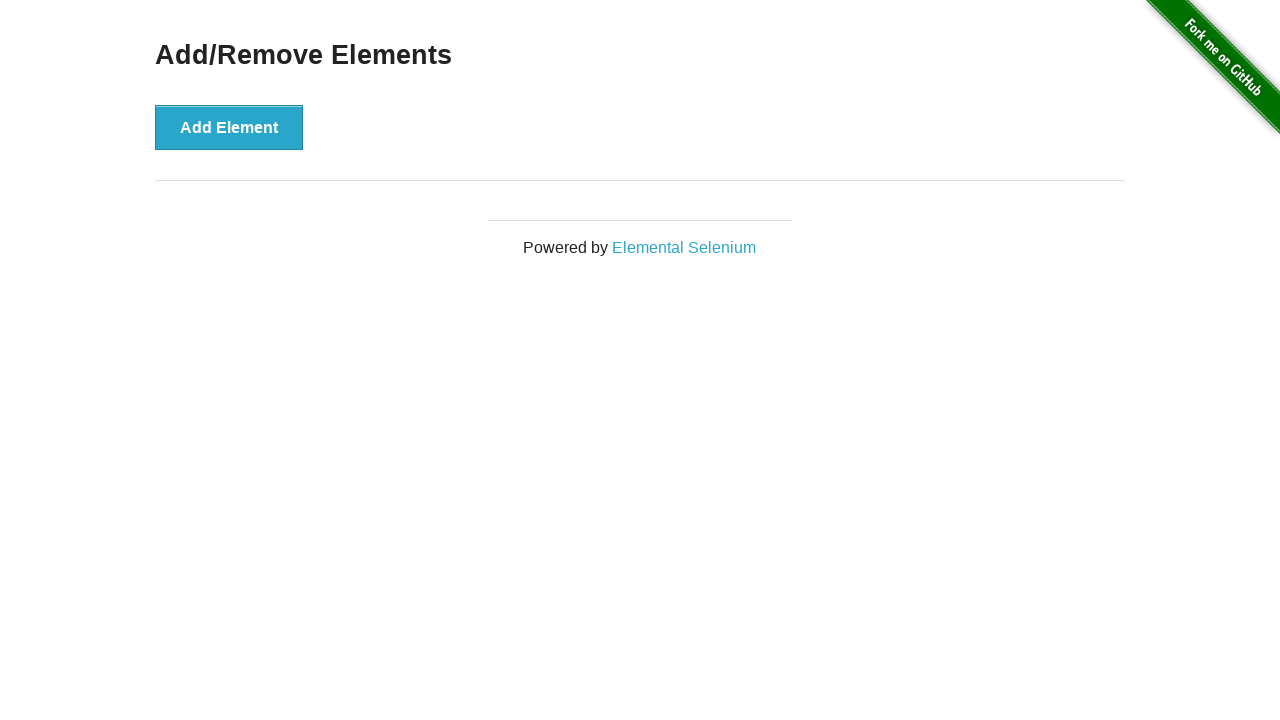

Clicked Add Element button to create a Delete button at (229, 127) on xpath=//button[contains(@onclick,'addElement()')]
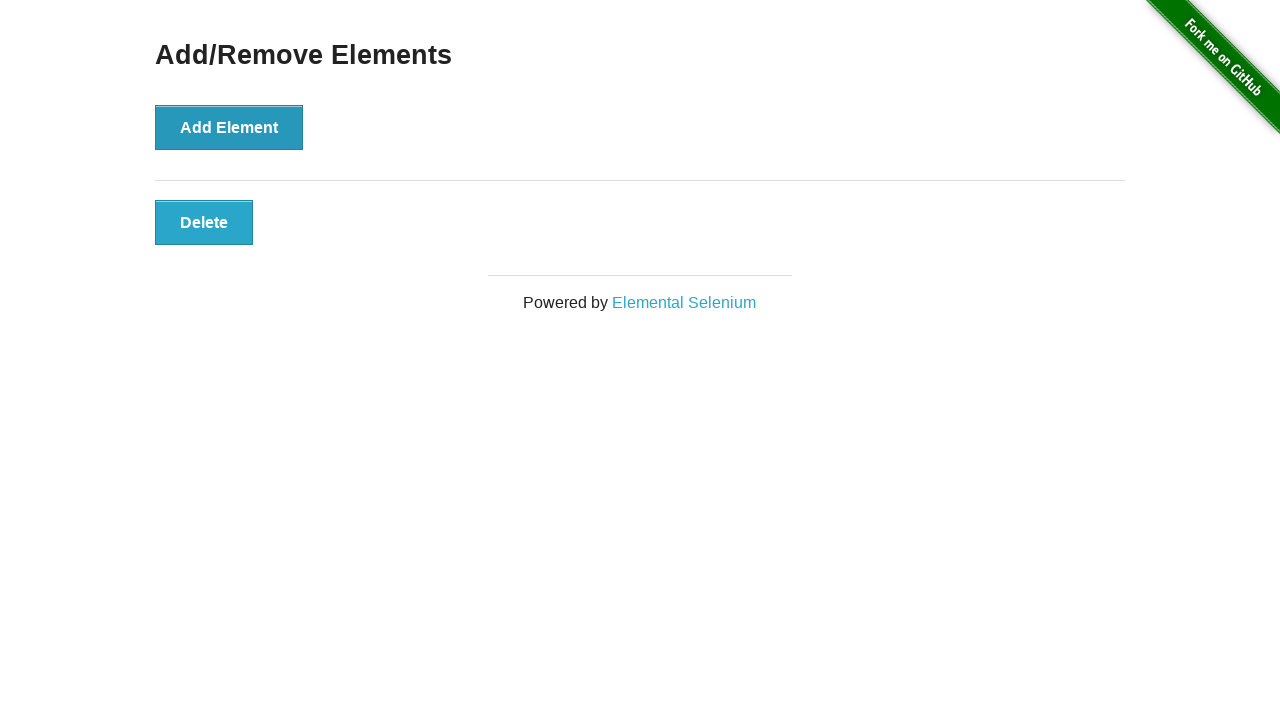

Delete button appeared on the page
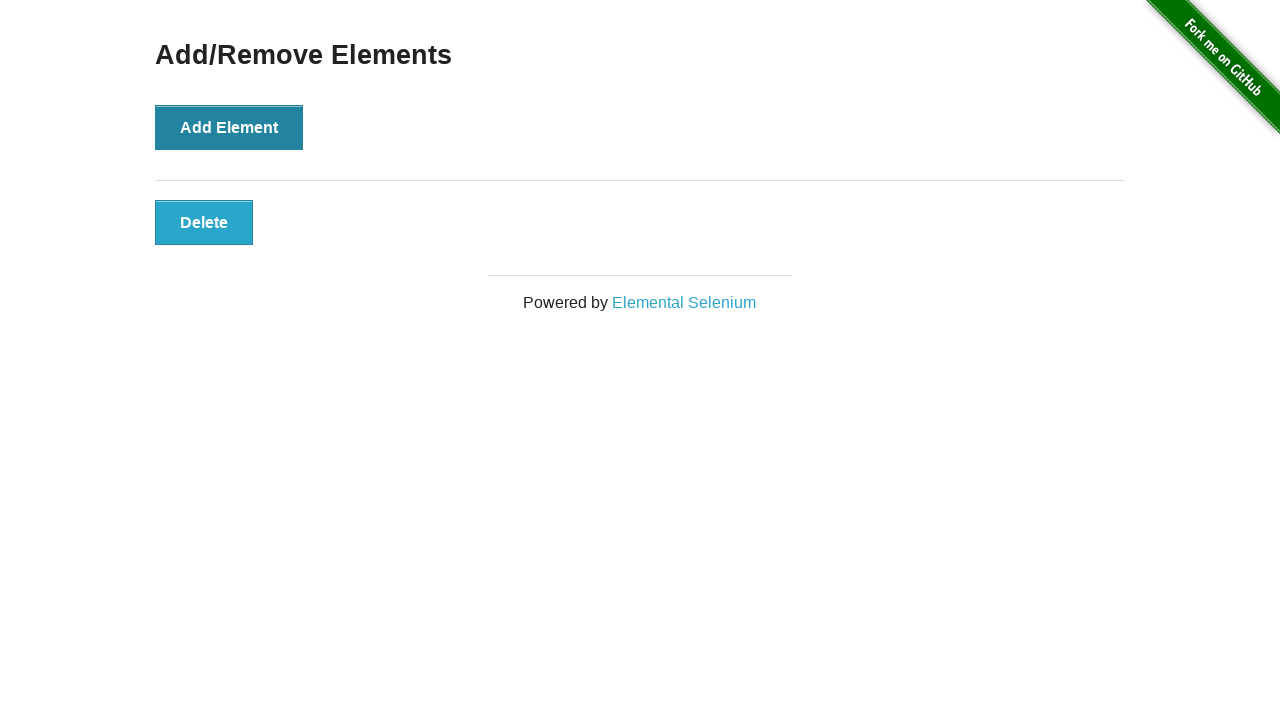

Clicked Delete button to remove it at (204, 222) on xpath=//button[contains(text(),'Delete')]
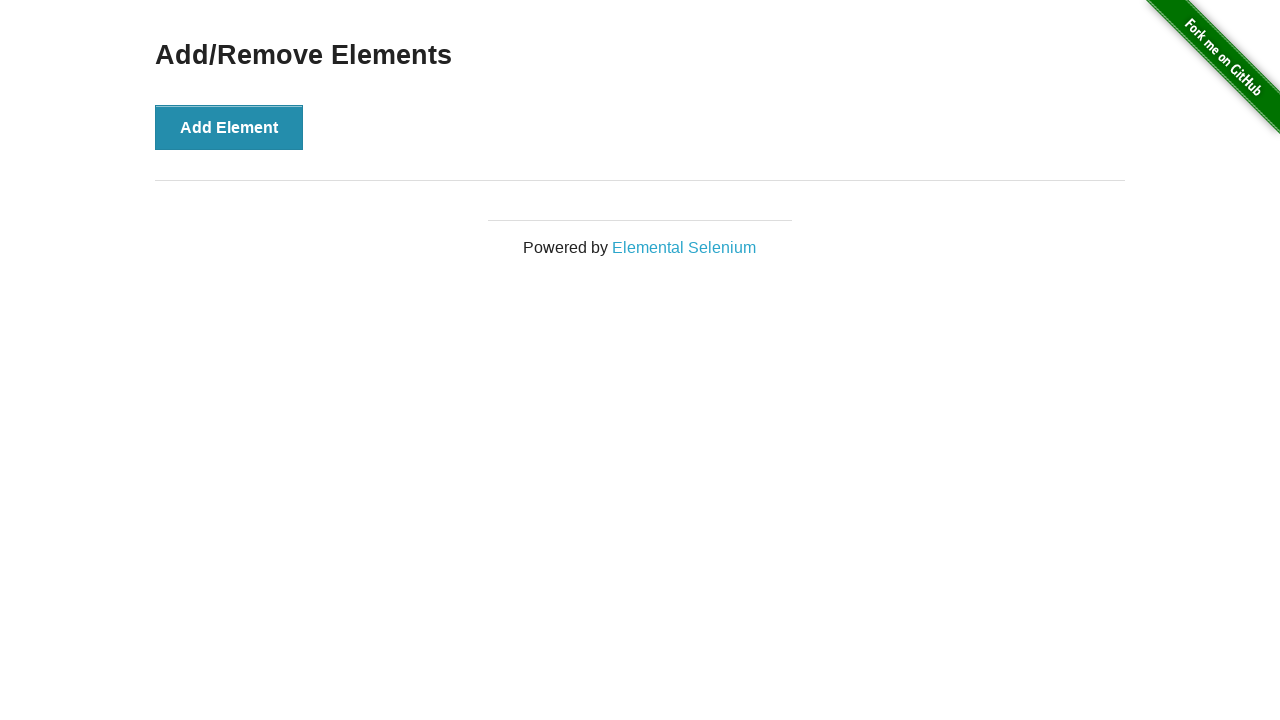

Verified Delete button is no longer present (element detached from DOM)
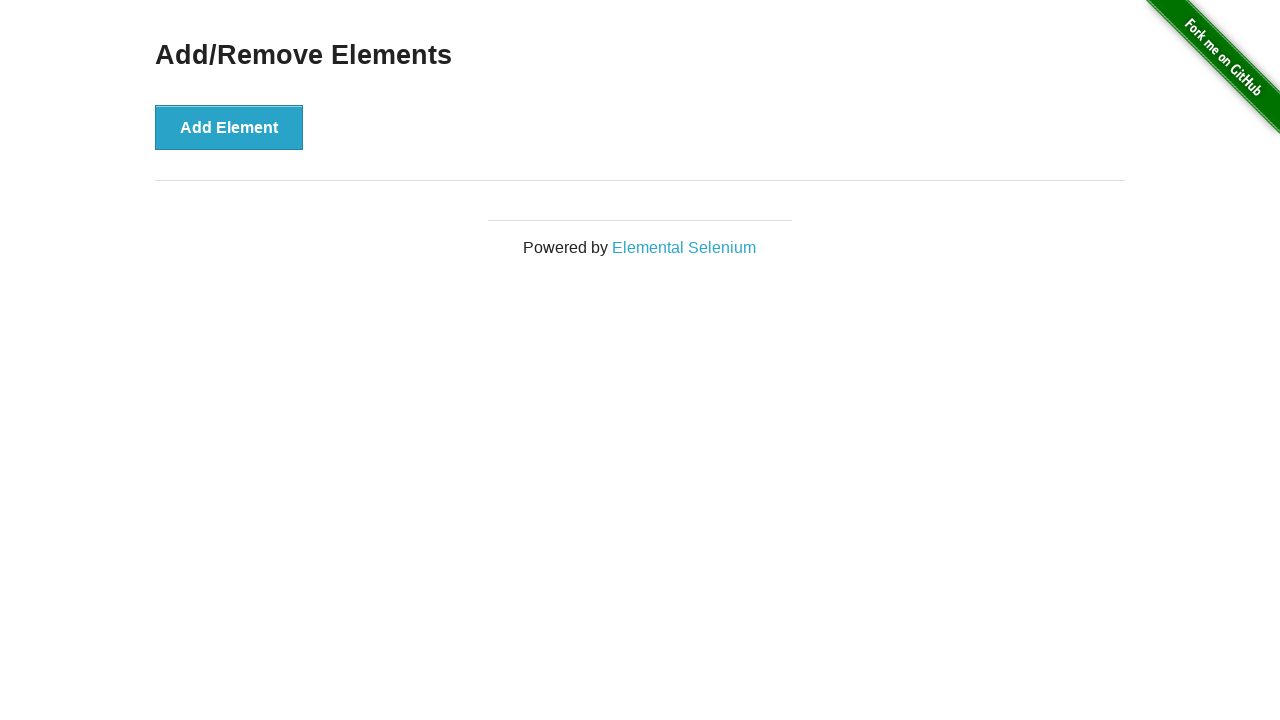

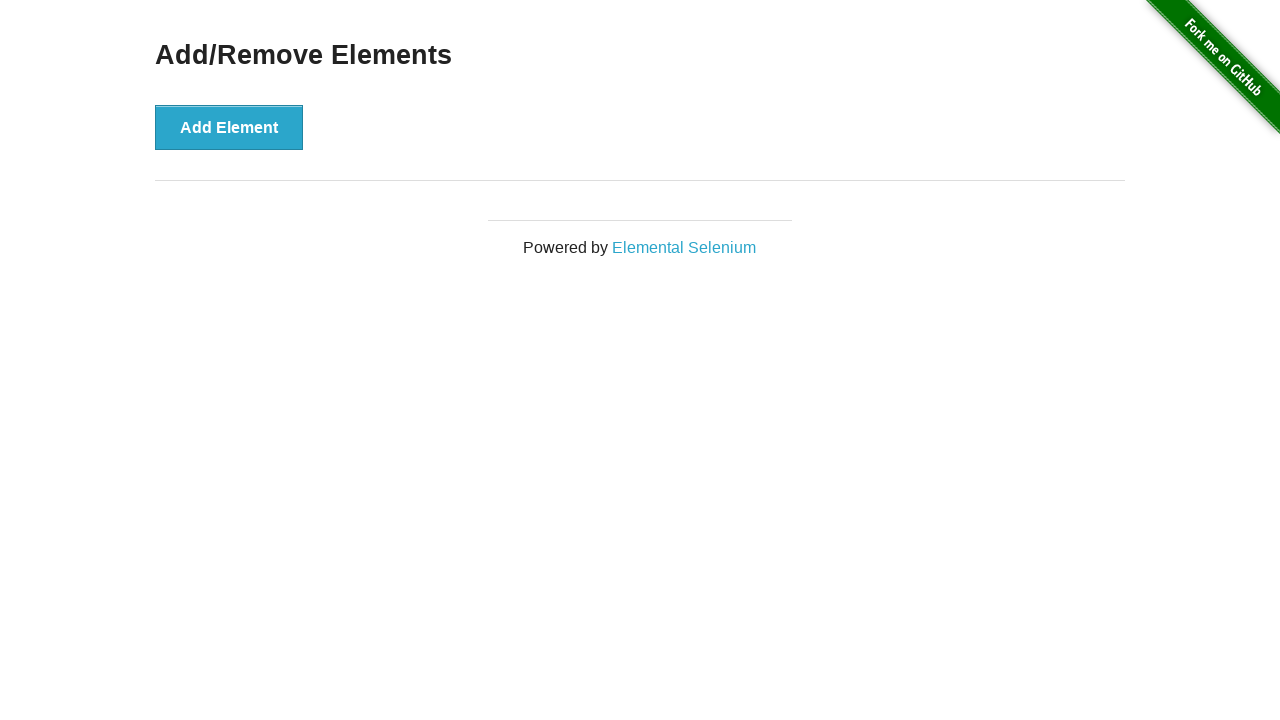